Tests clicking and typing functionality by filling a text box with a name and clicking a "New Tab" button

Starting URL: https://testautomationpractice.blogspot.com/

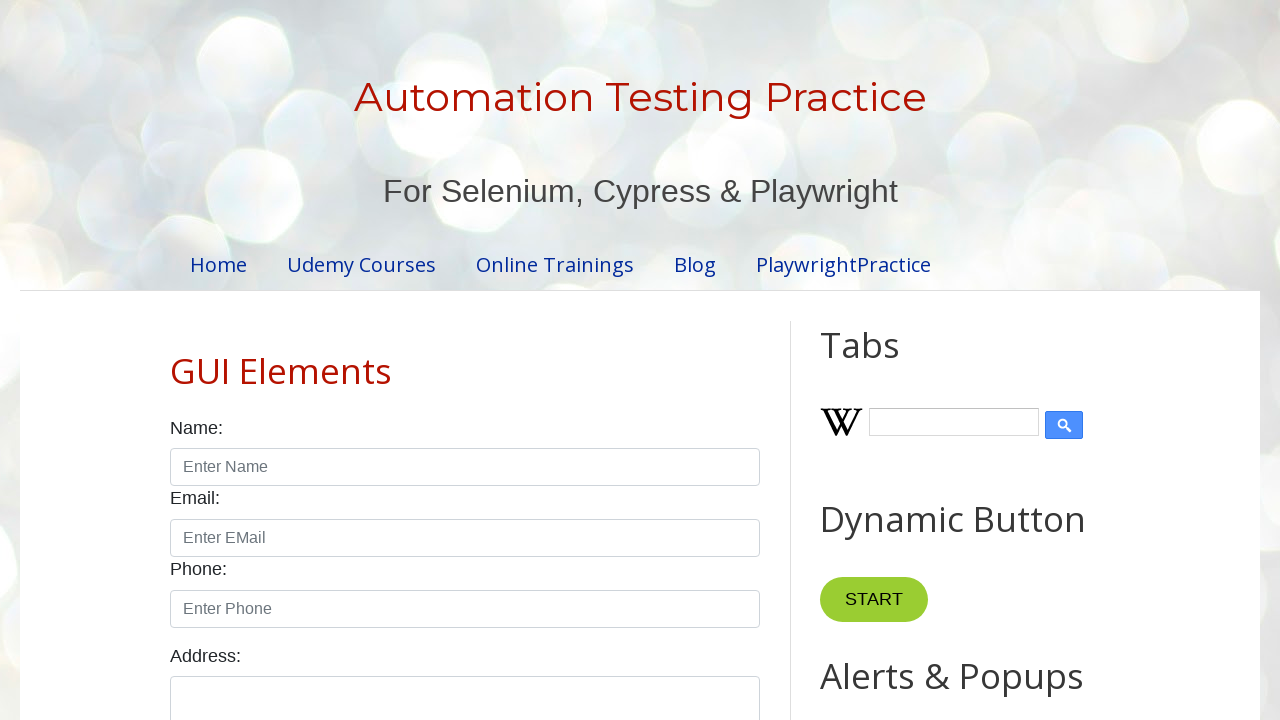

Filled name text box with 'Florida' on #name
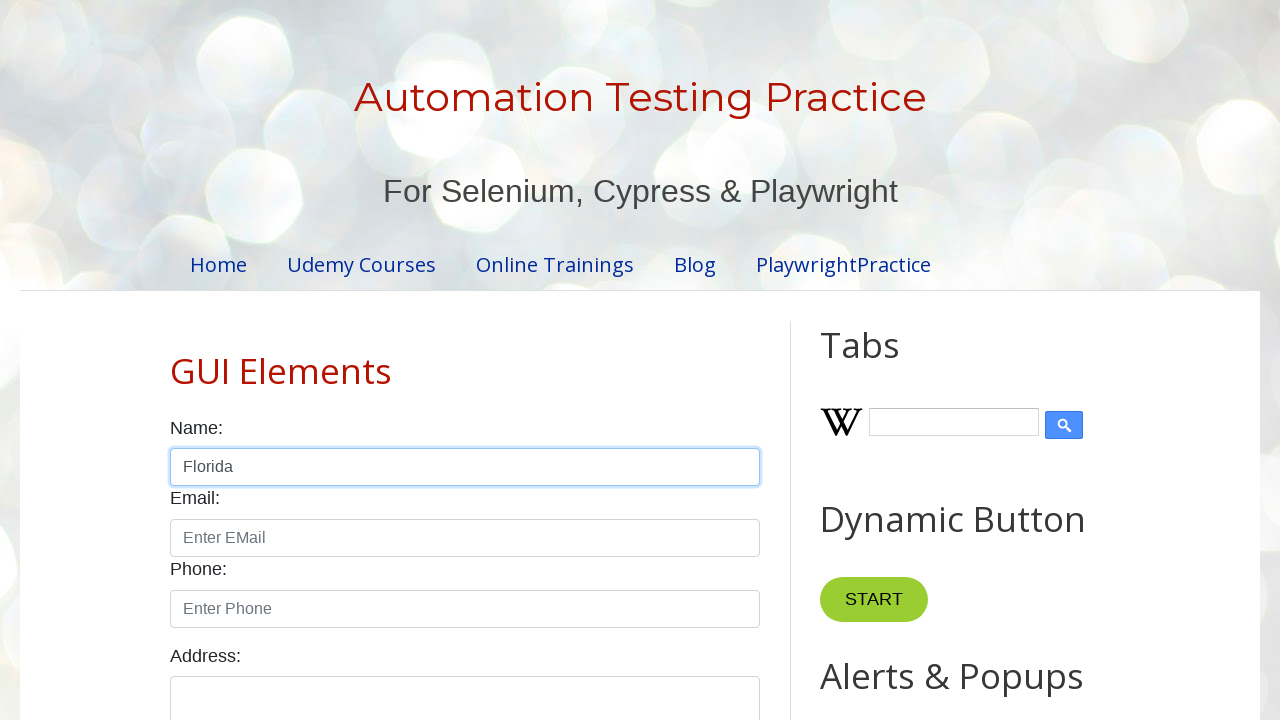

Clicked the 'New Tab' button at (880, 361) on internal:role=button[name="New Tab"i]
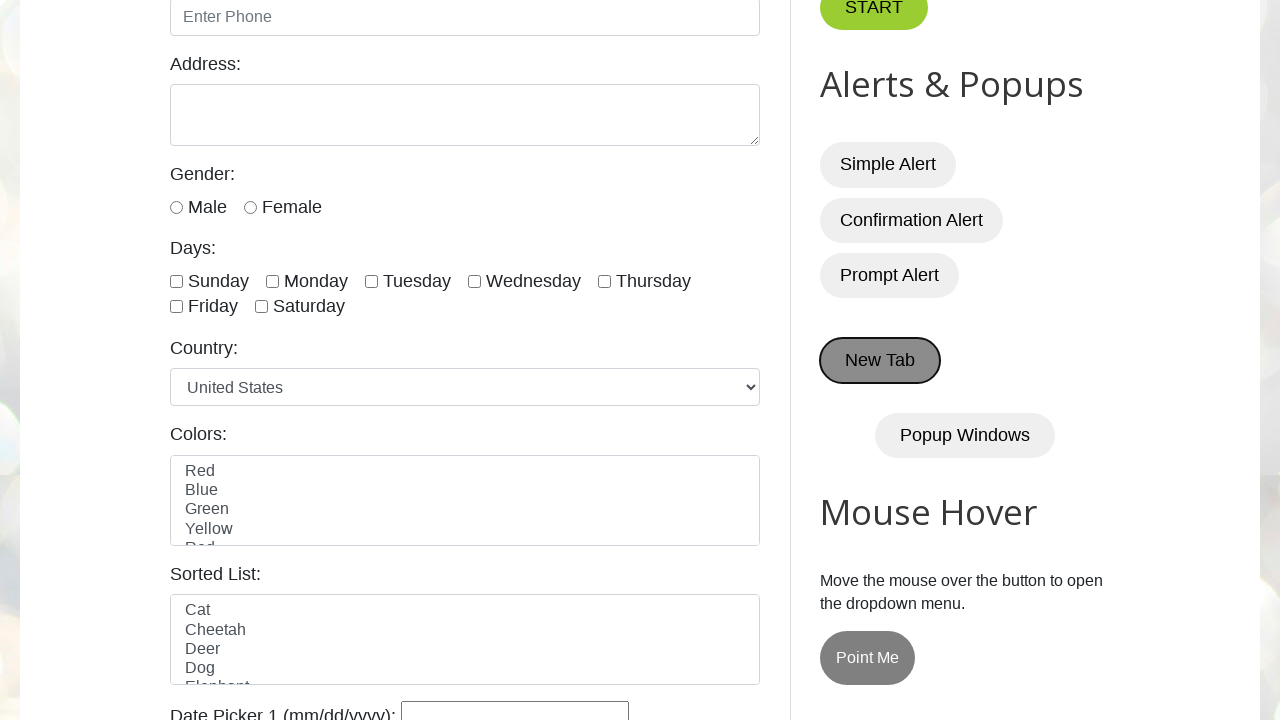

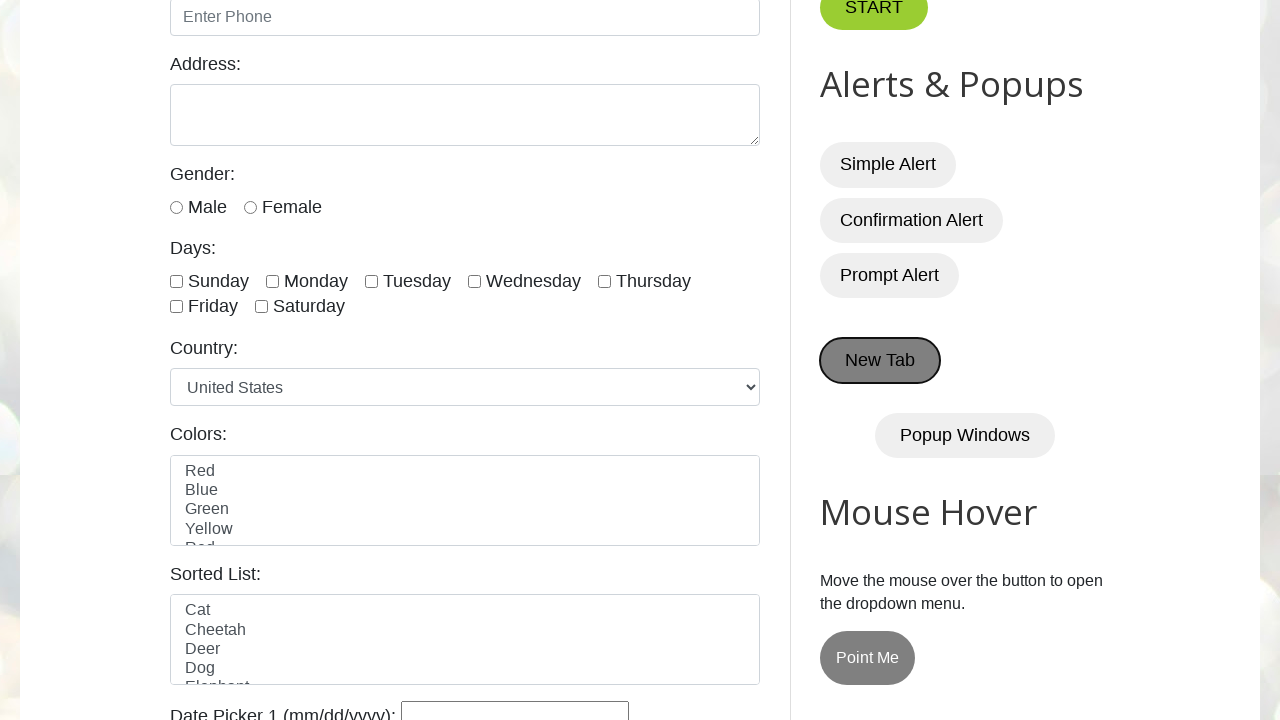